Demonstrates injecting jQuery and jQuery Growl library into a page via JavaScript execution, then displays notification messages in the browser using the Growl library.

Starting URL: http://the-internet.herokuapp.com

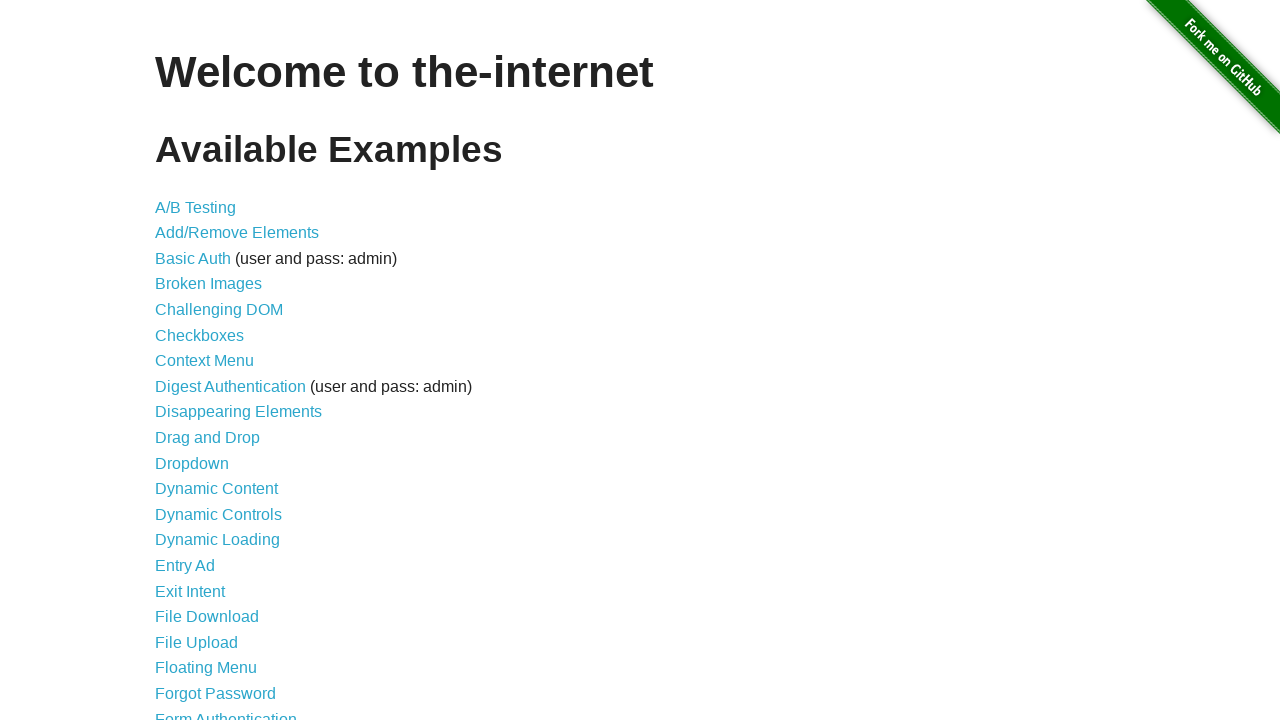

Injected jQuery library into the page
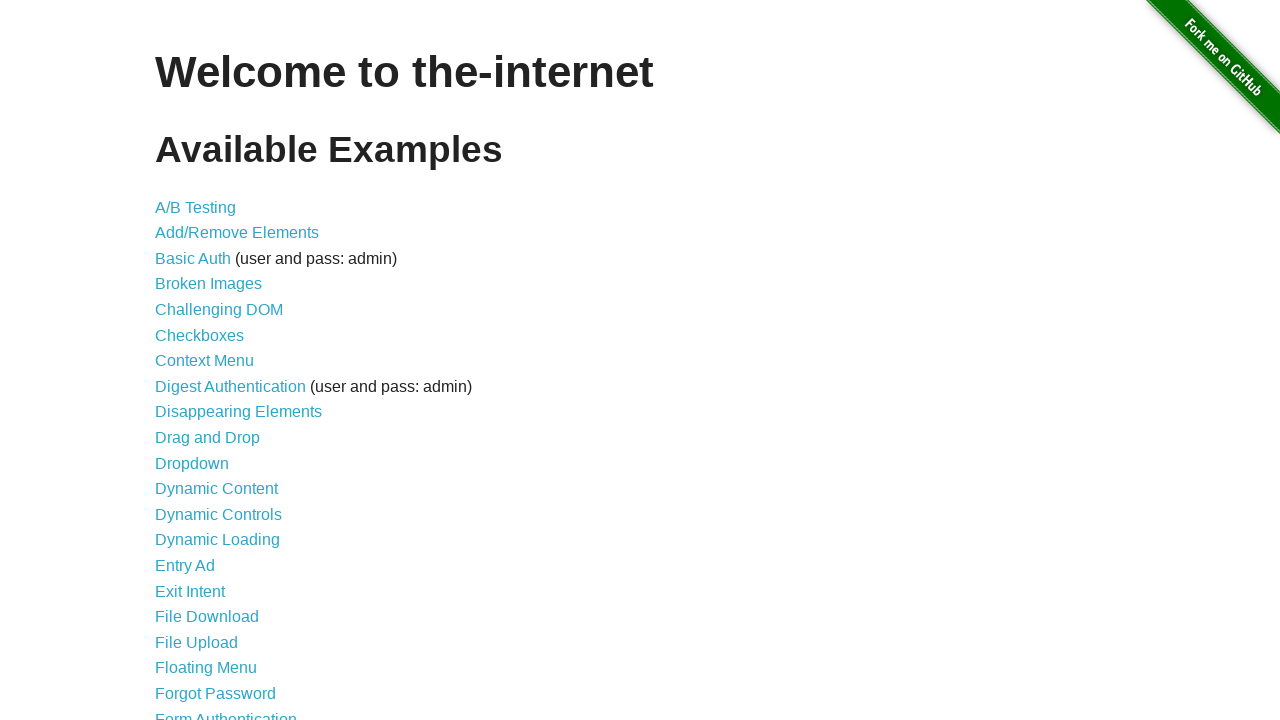

jQuery library loaded successfully
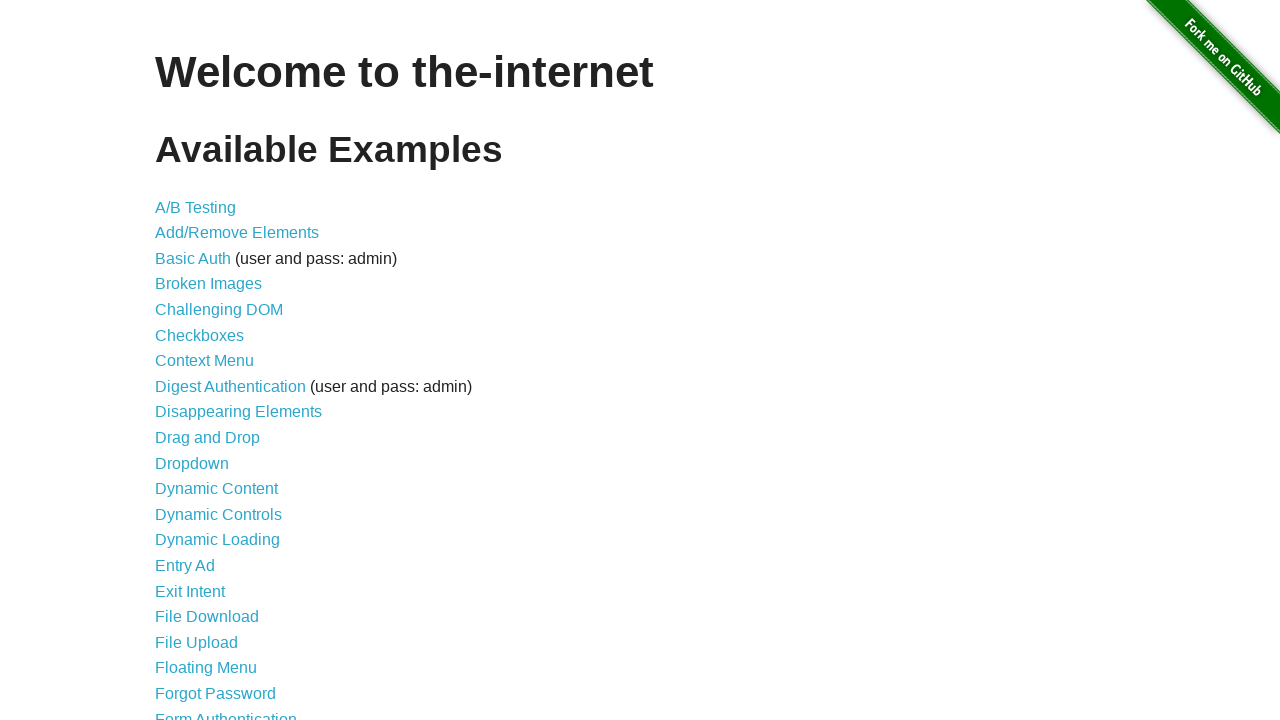

Loaded jQuery Growl script
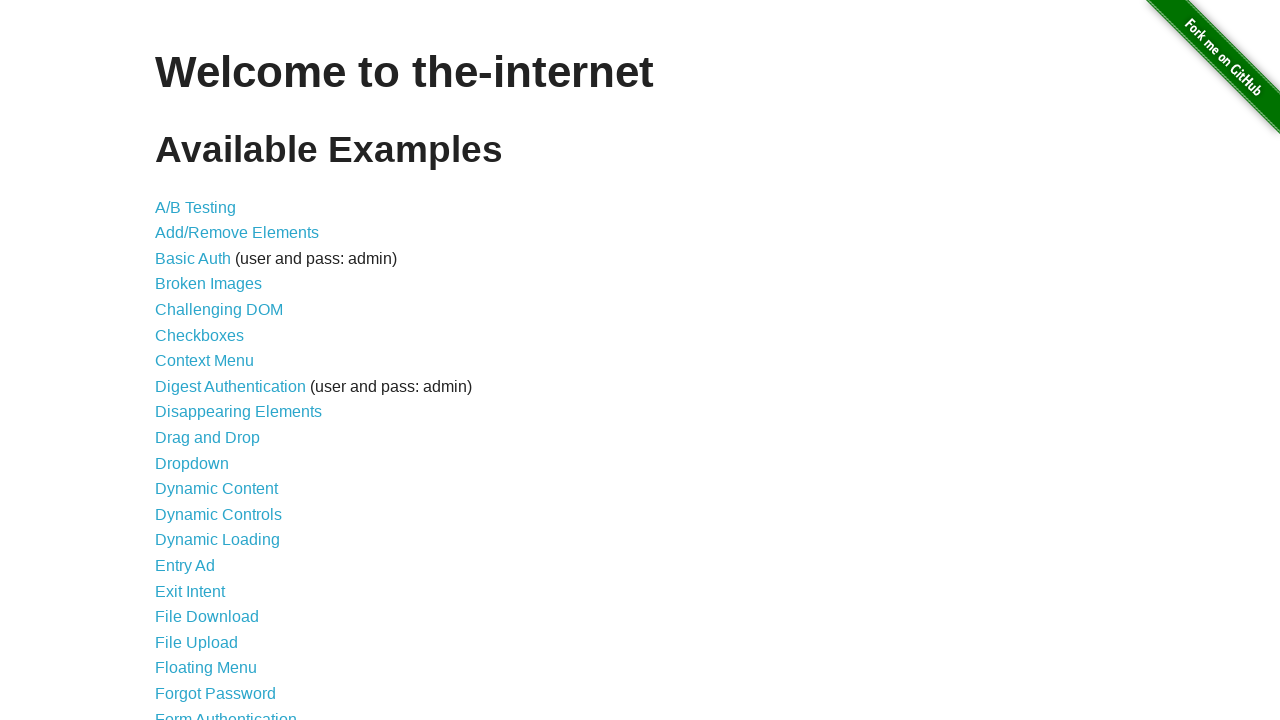

Added jQuery Growl stylesheet to page
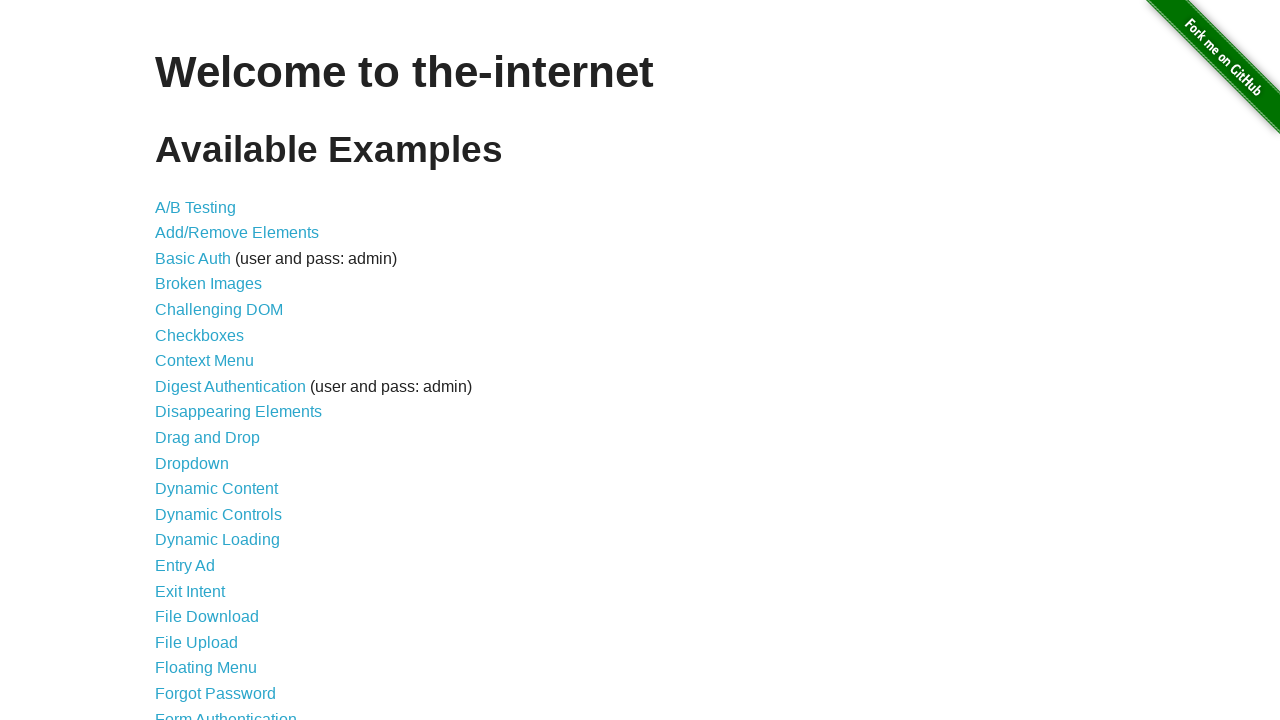

jQuery Growl library is ready
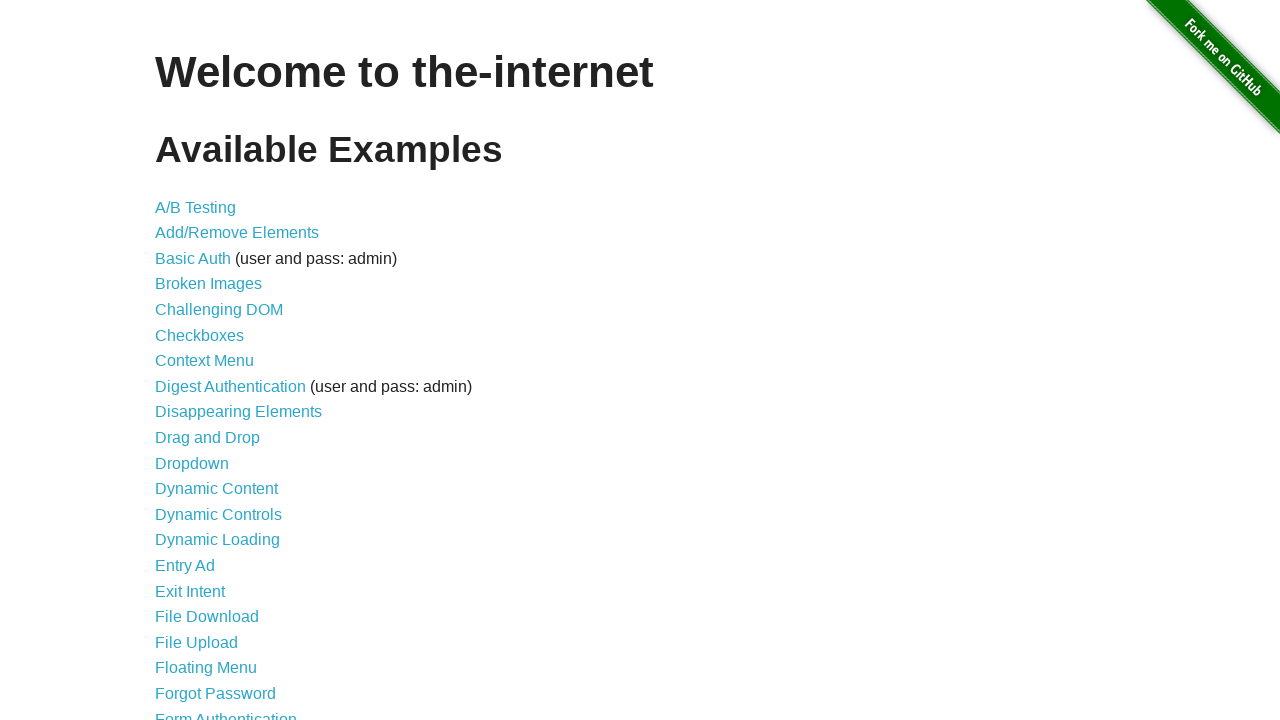

Displayed default growl notification with title 'GET' and message '/'
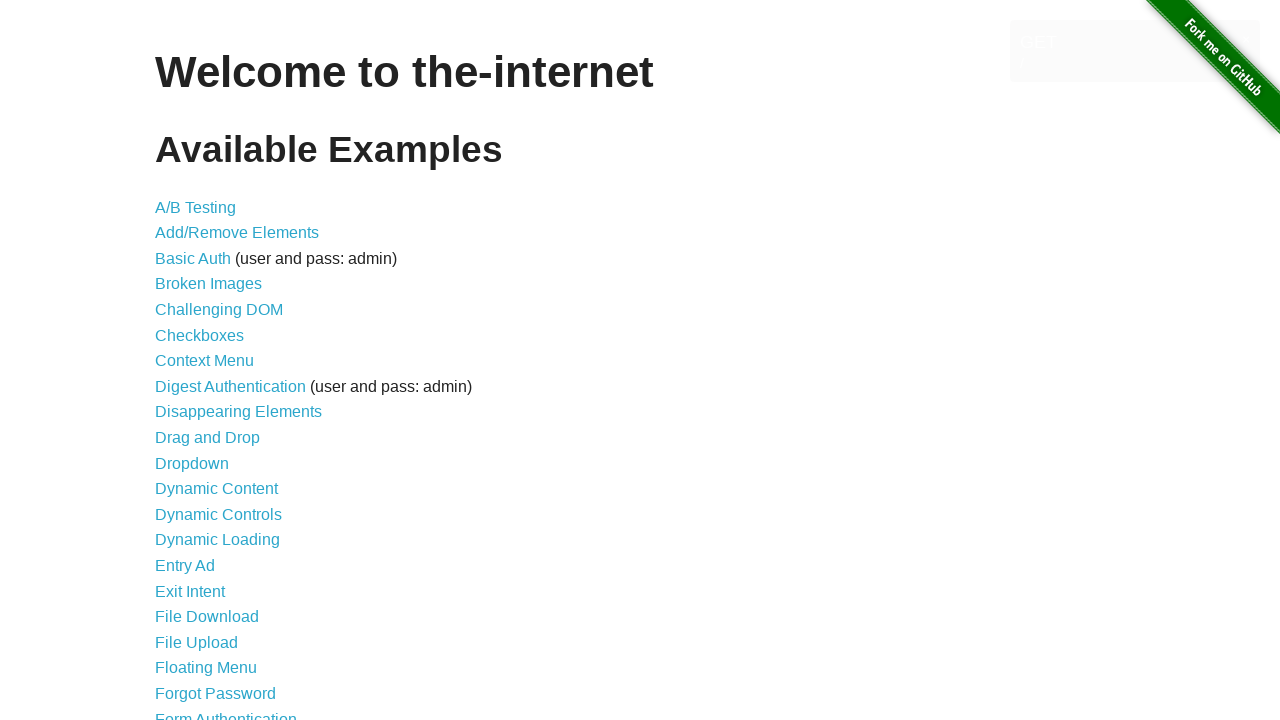

Displayed error growl notification
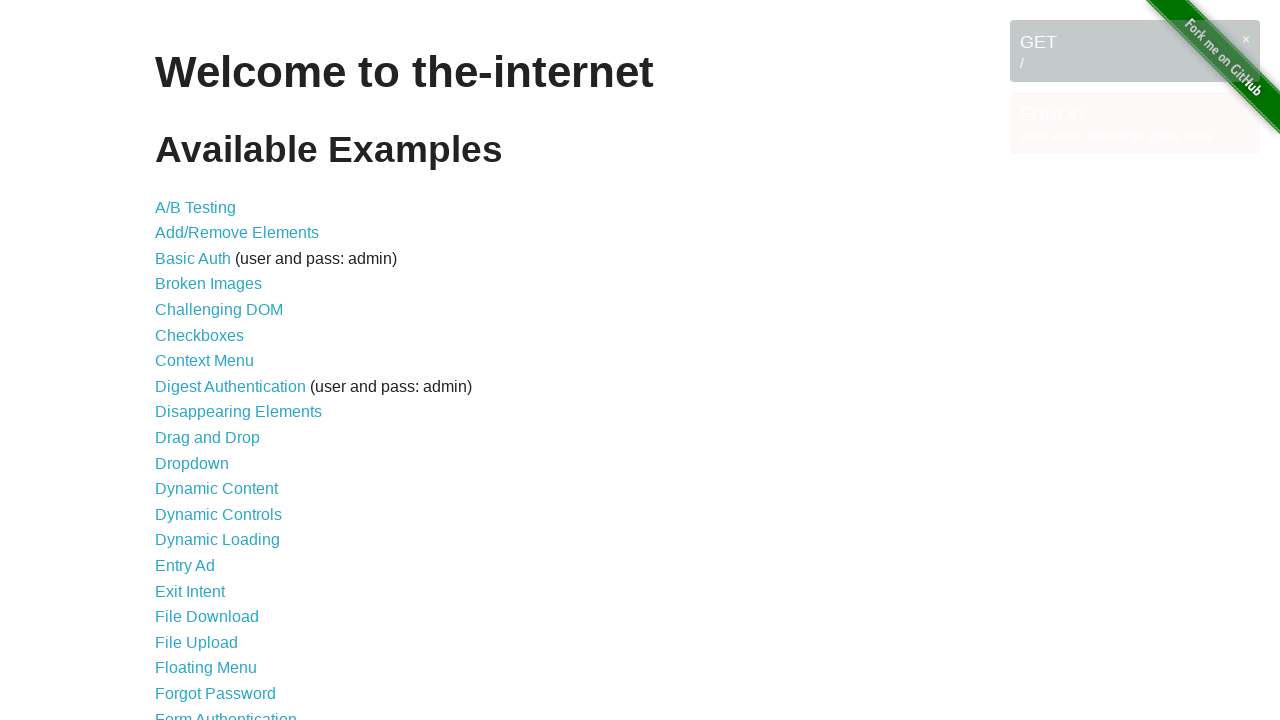

Displayed notice growl notification
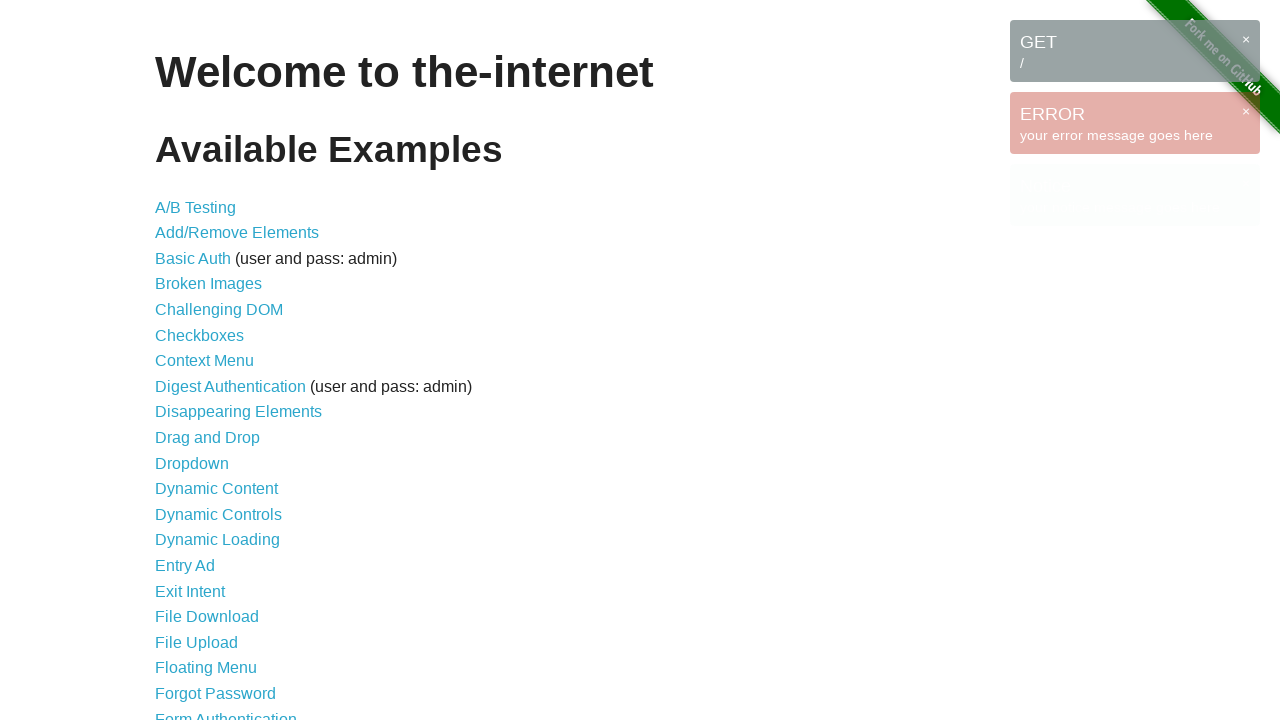

Displayed warning growl notification
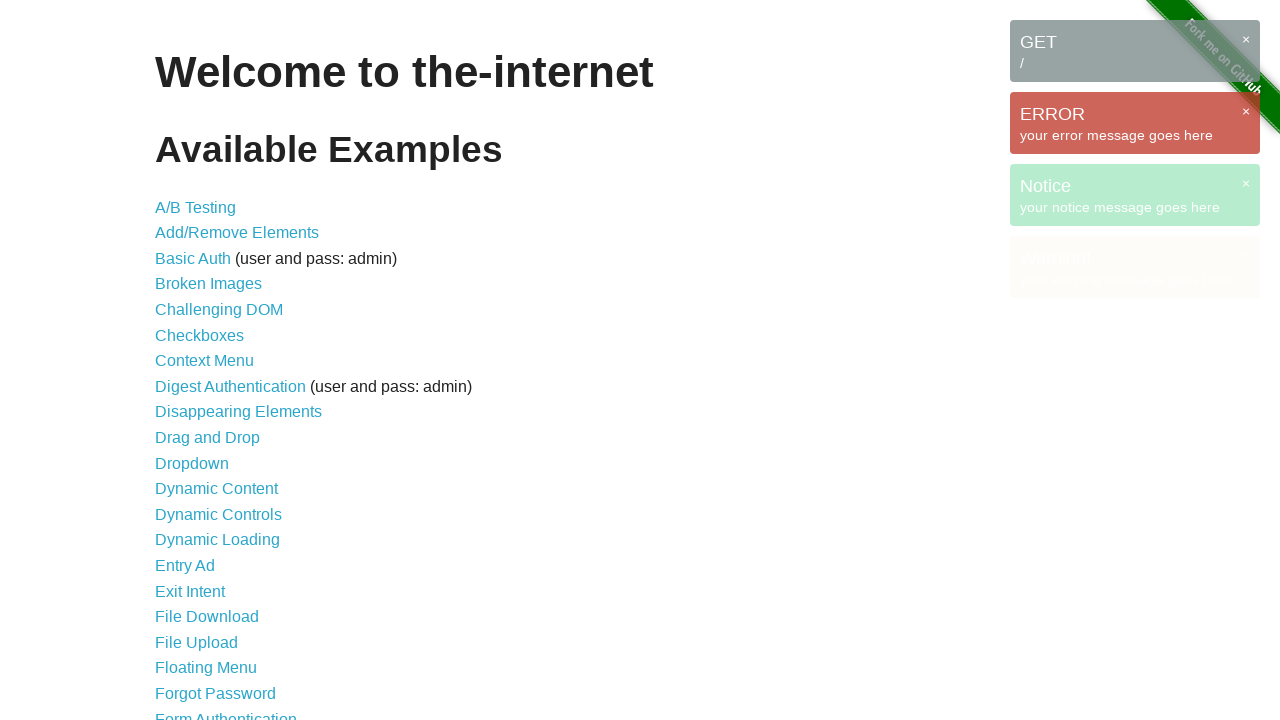

Waited 3 seconds to observe all growl notifications
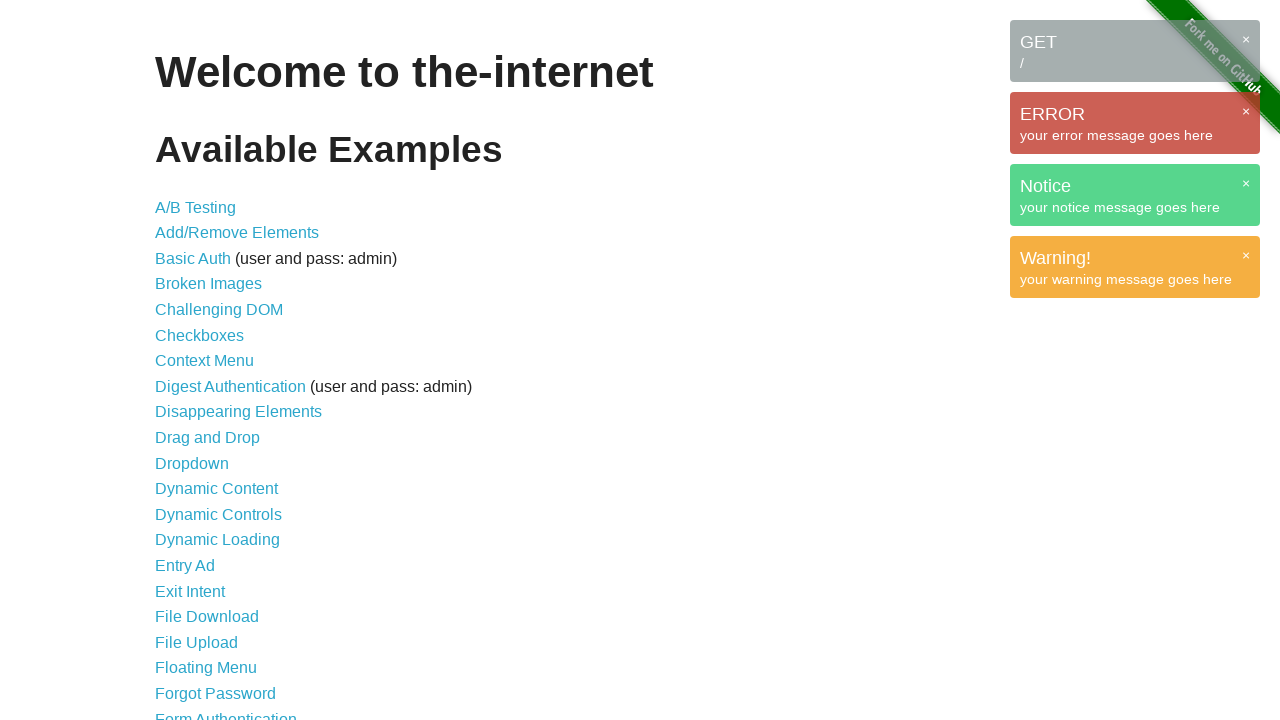

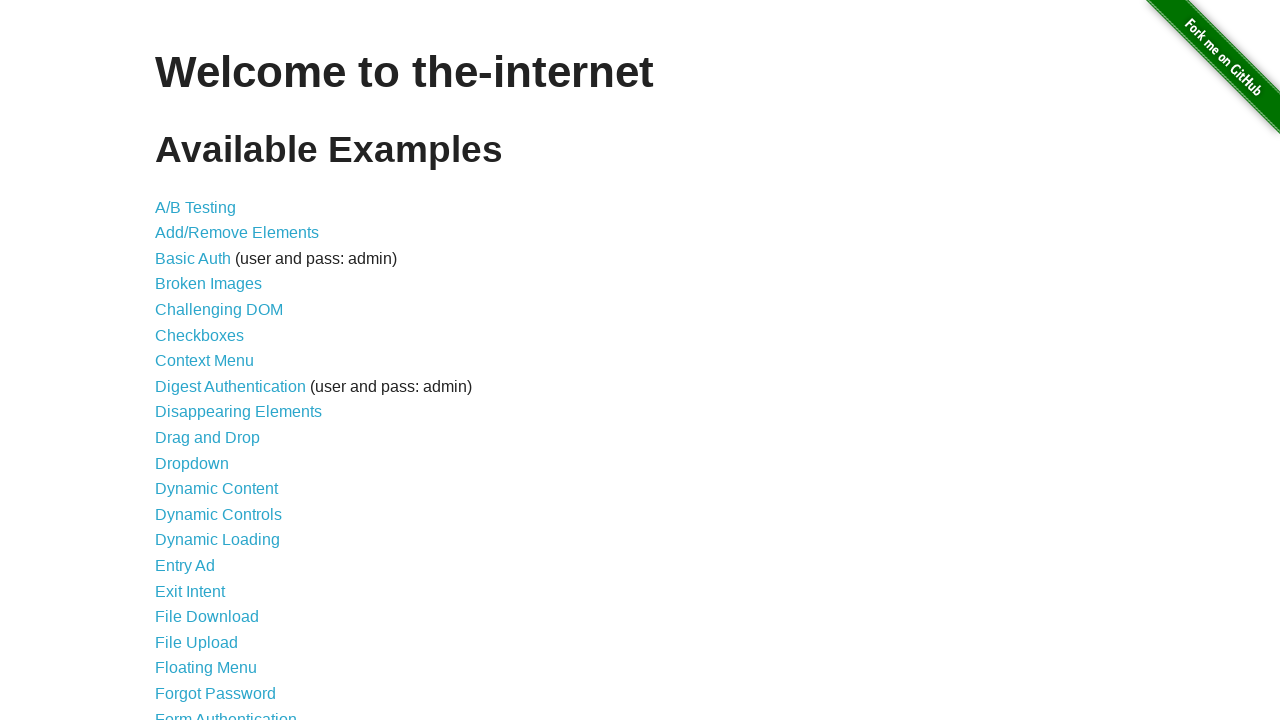